Tests drag and drop functionality on jQuery UI demo page by dragging an element and dropping it onto a target area within an iframe

Starting URL: https://jqueryui.com/droppable/

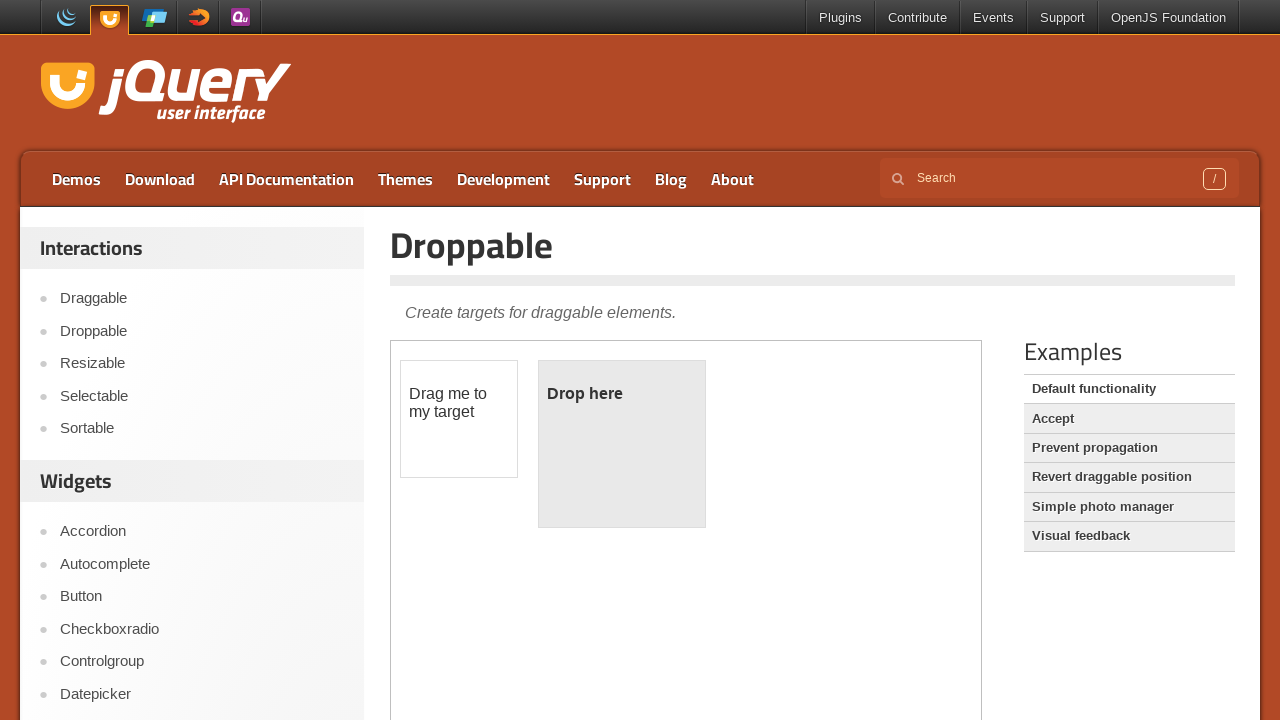

Located the demo iframe on the jQuery UI droppable page
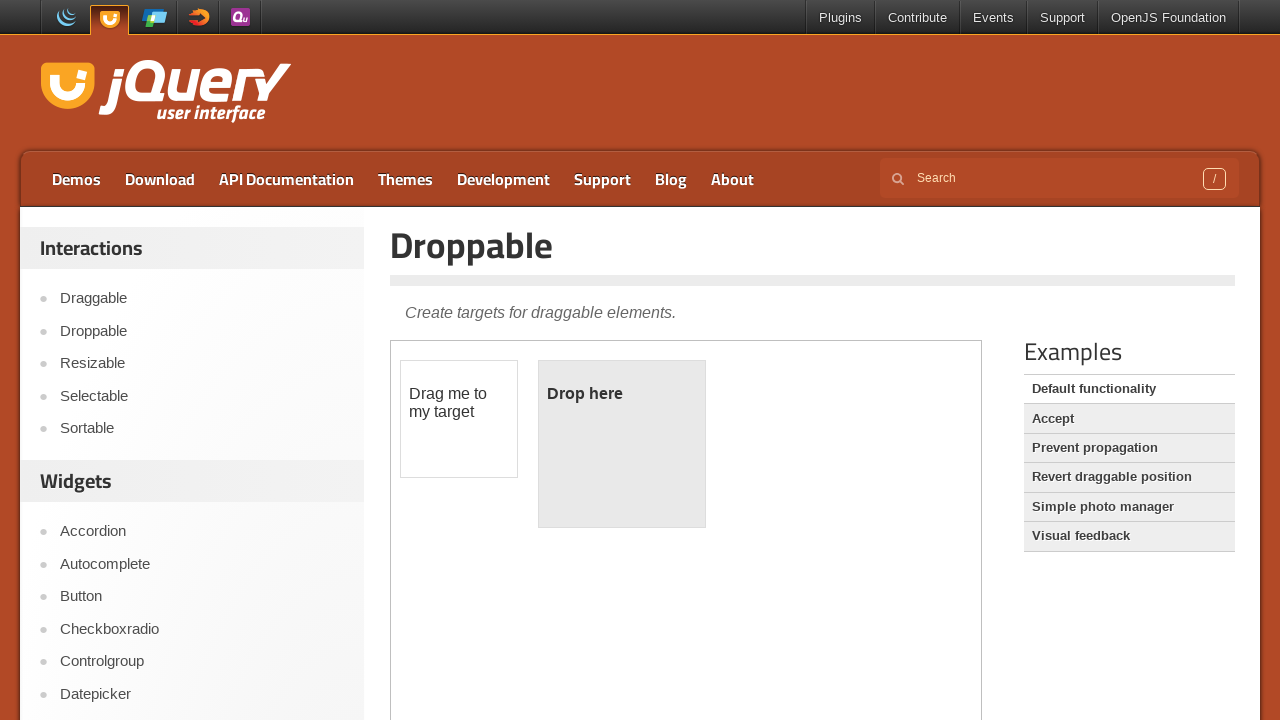

Located the draggable element within the iframe
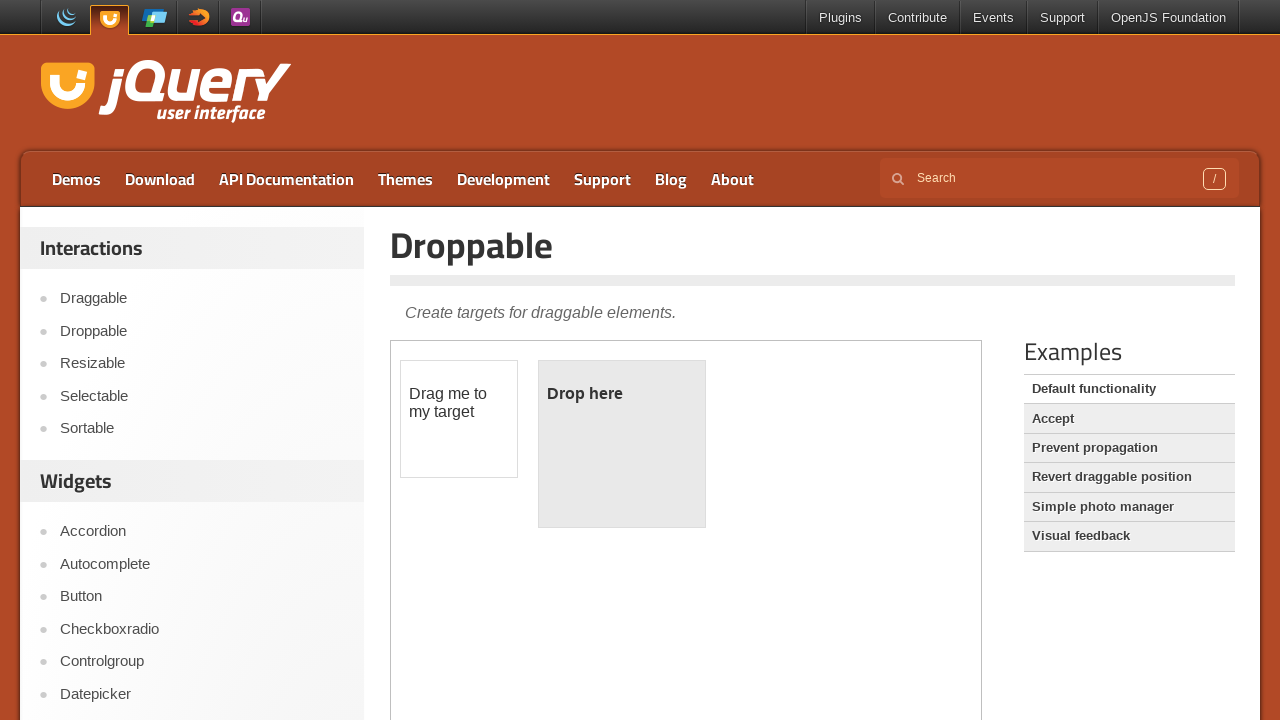

Located the droppable target element within the iframe
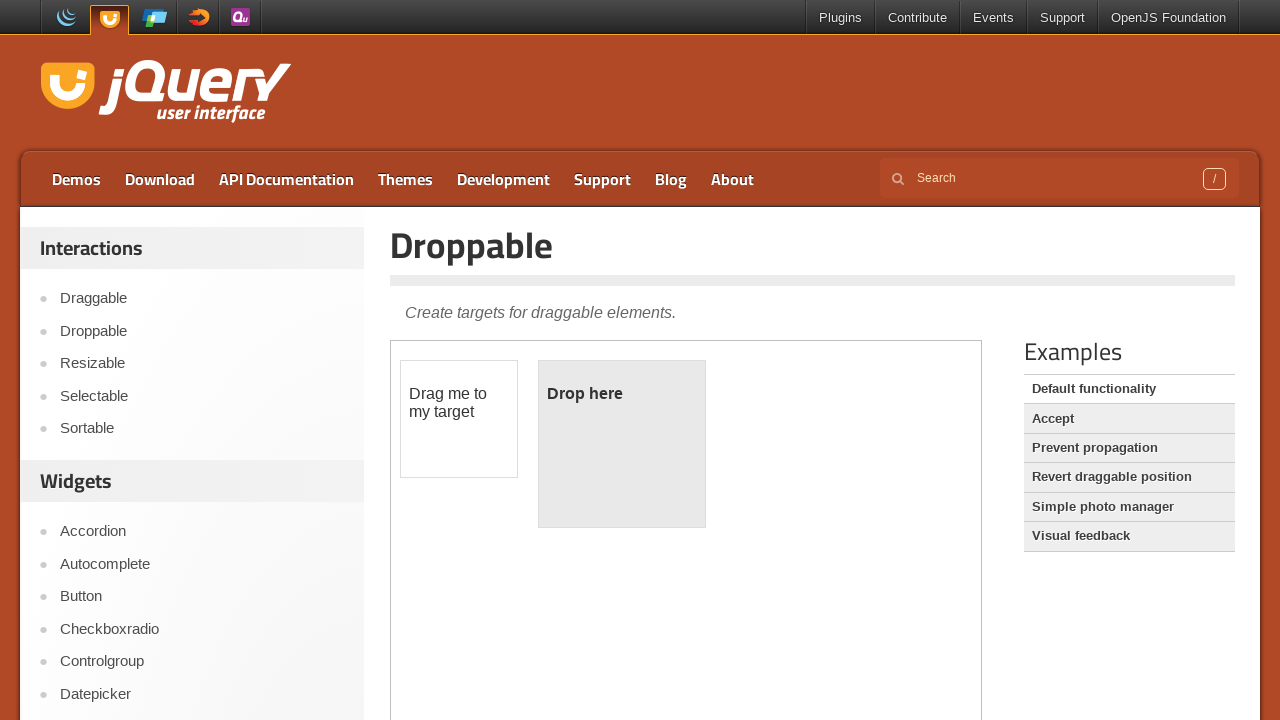

Dragged the source element and dropped it onto the target area at (622, 444)
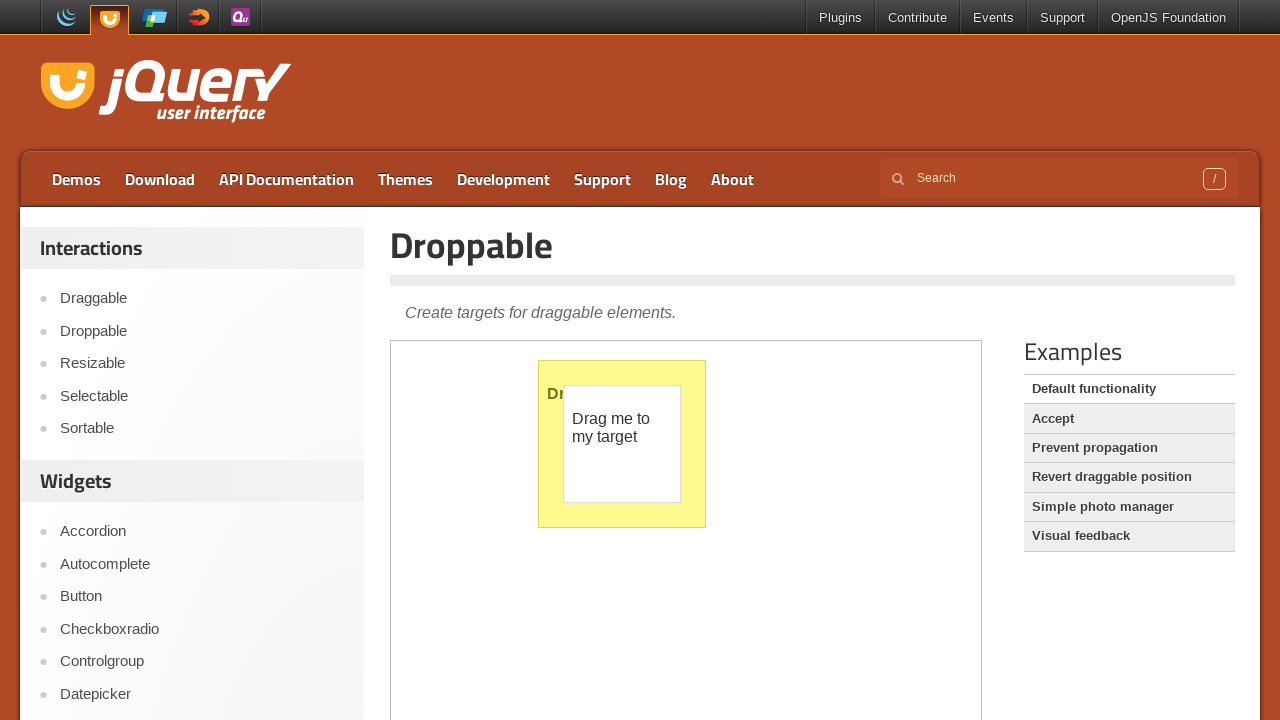

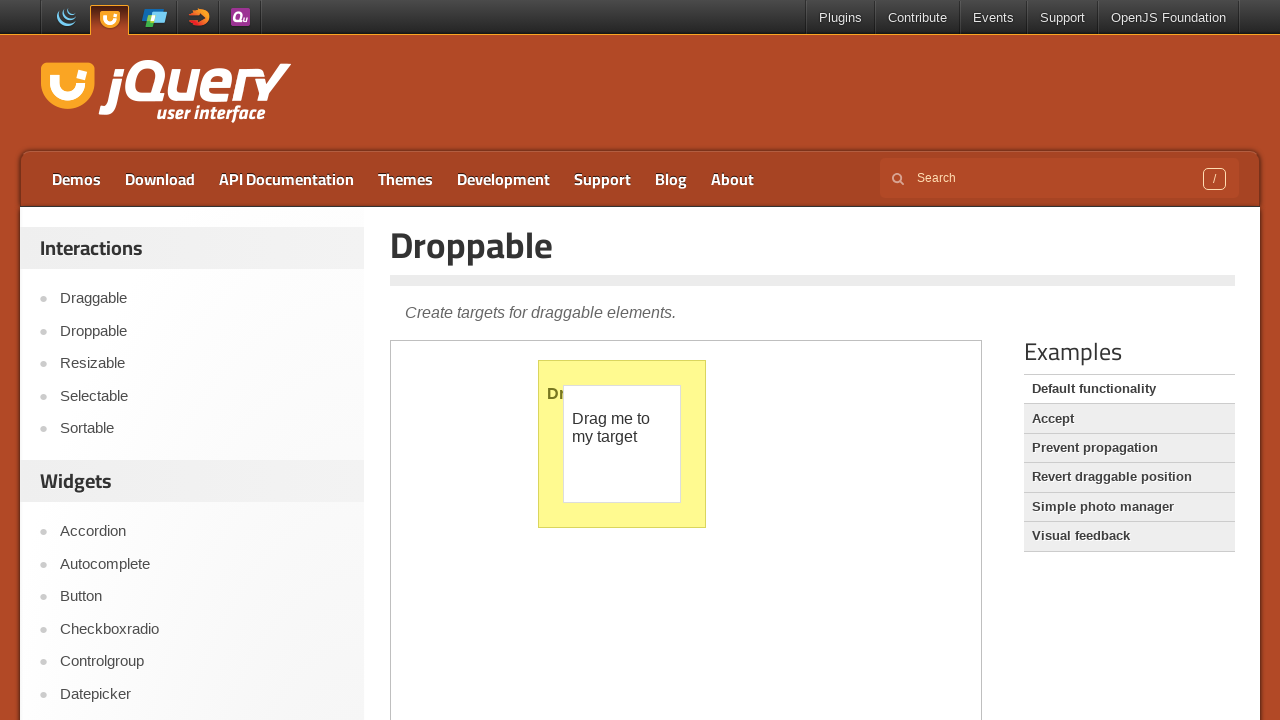